Tests the progress bar functionality by clicking the start/stop button to initiate the progress bar animation

Starting URL: https://demoqa.com/progress-bar

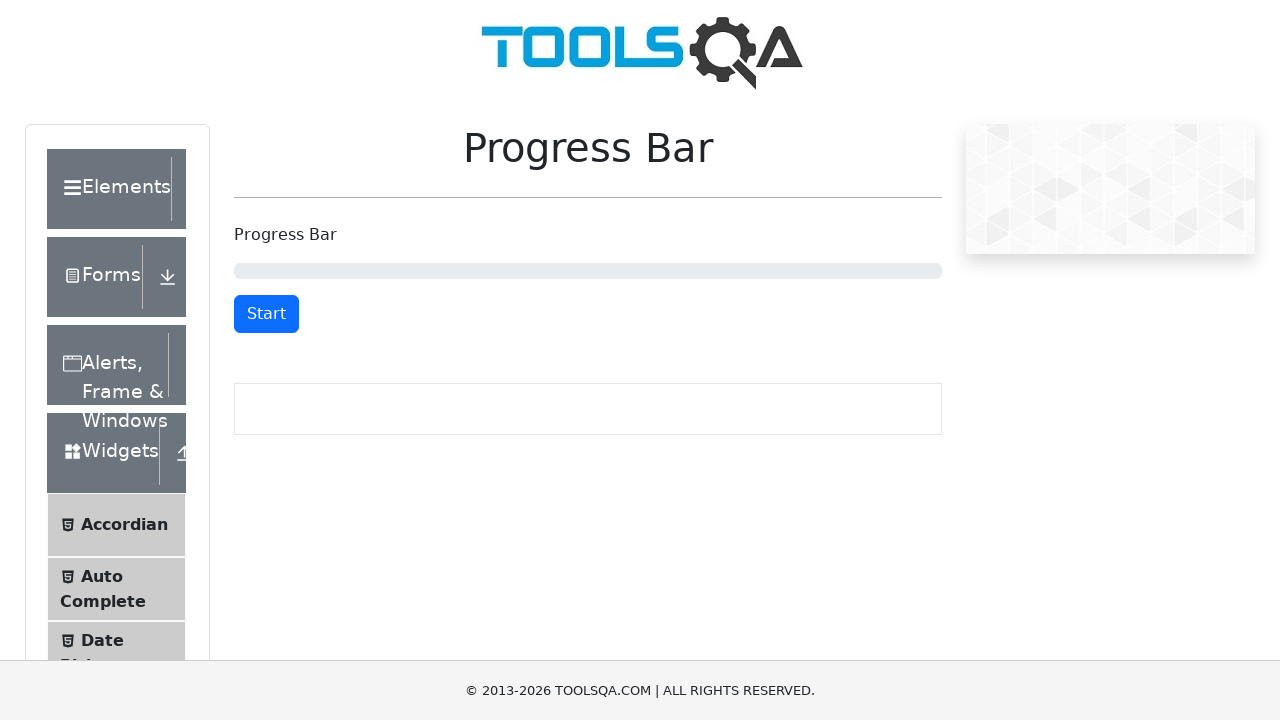

Clicked the start/stop button to initiate the progress bar animation at (266, 314) on #startStopButton
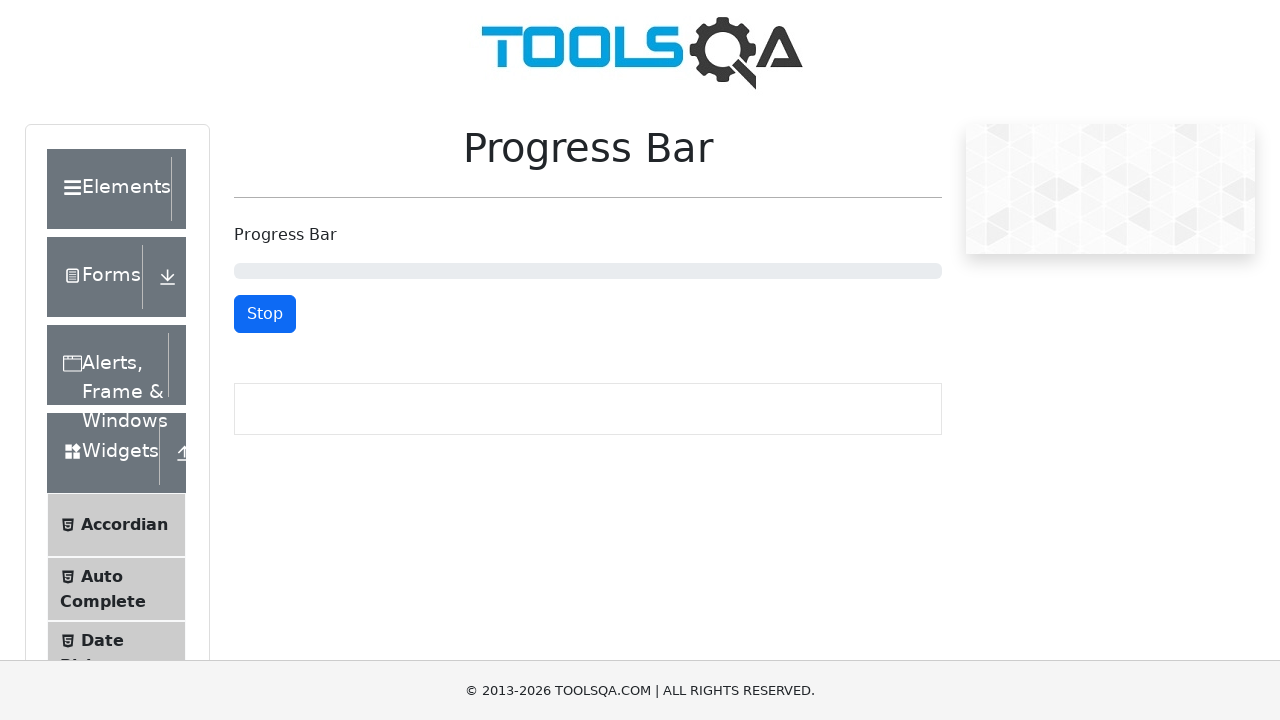

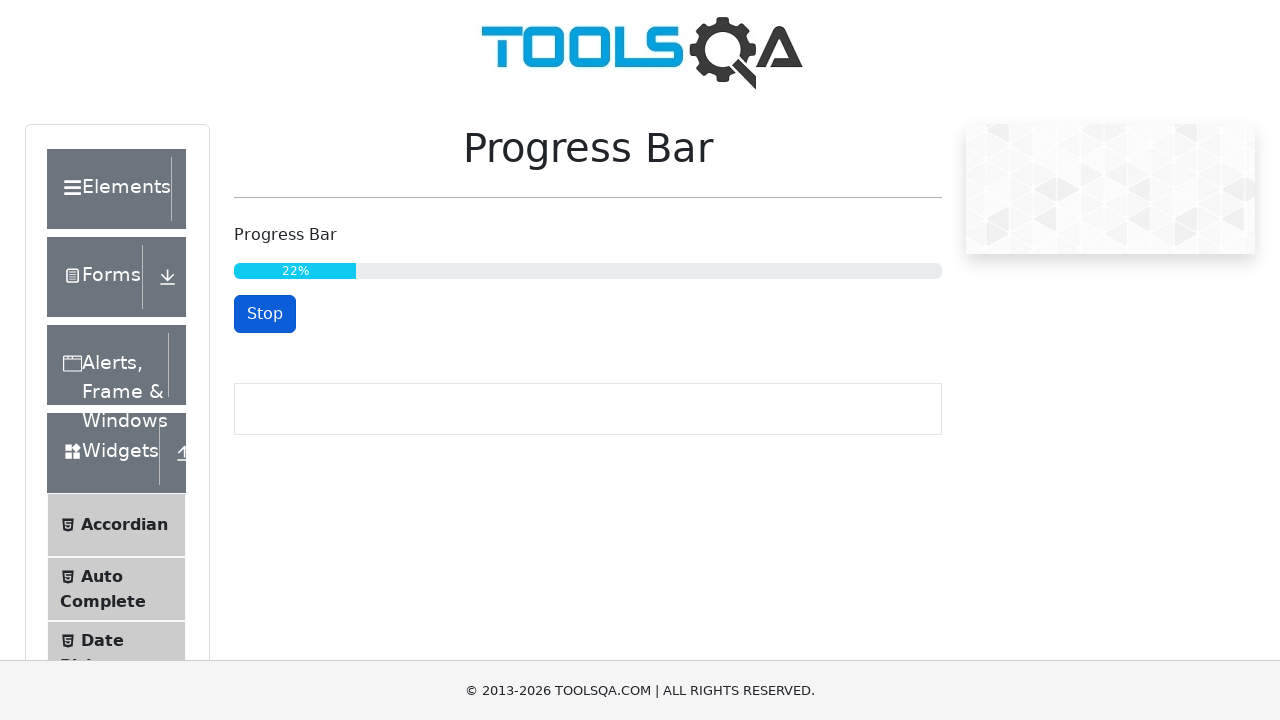